Tests a signup/contact form by filling in first name, last name, and email fields, then submitting the form

Starting URL: http://secure-retreat-92358.herokuapp.com/

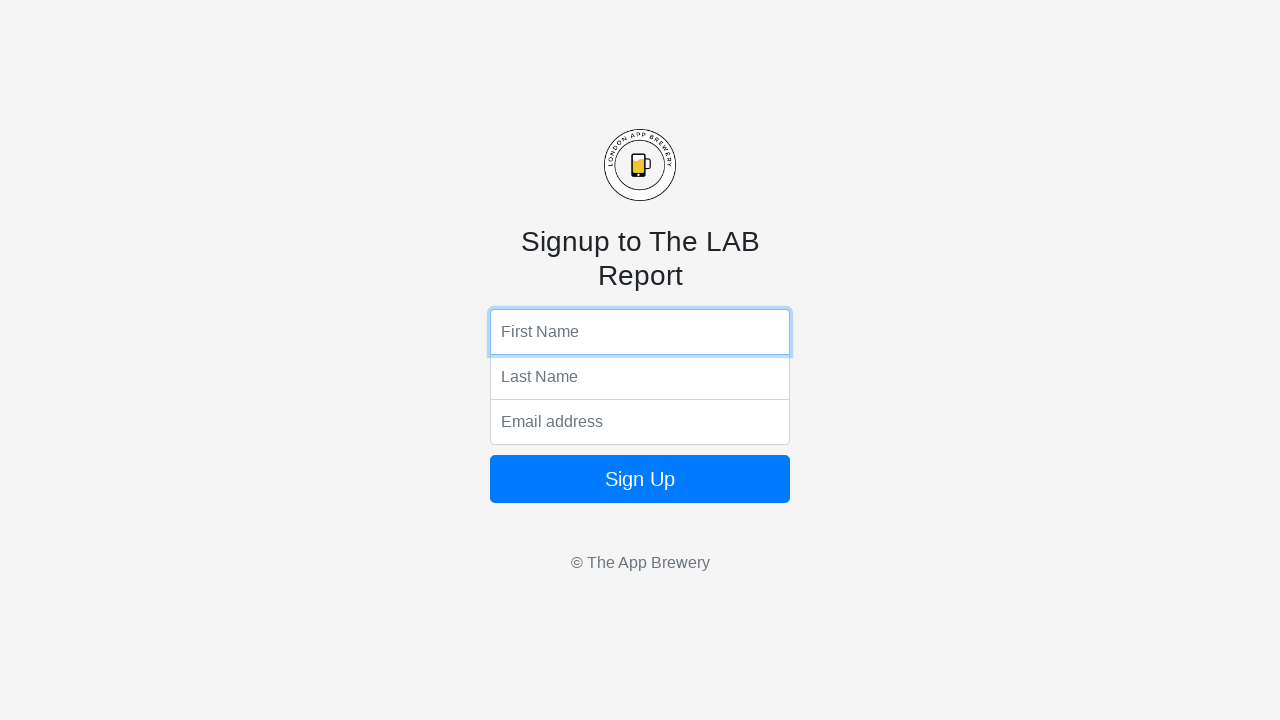

Filled first name field with 'Marcus' on input[name='fName']
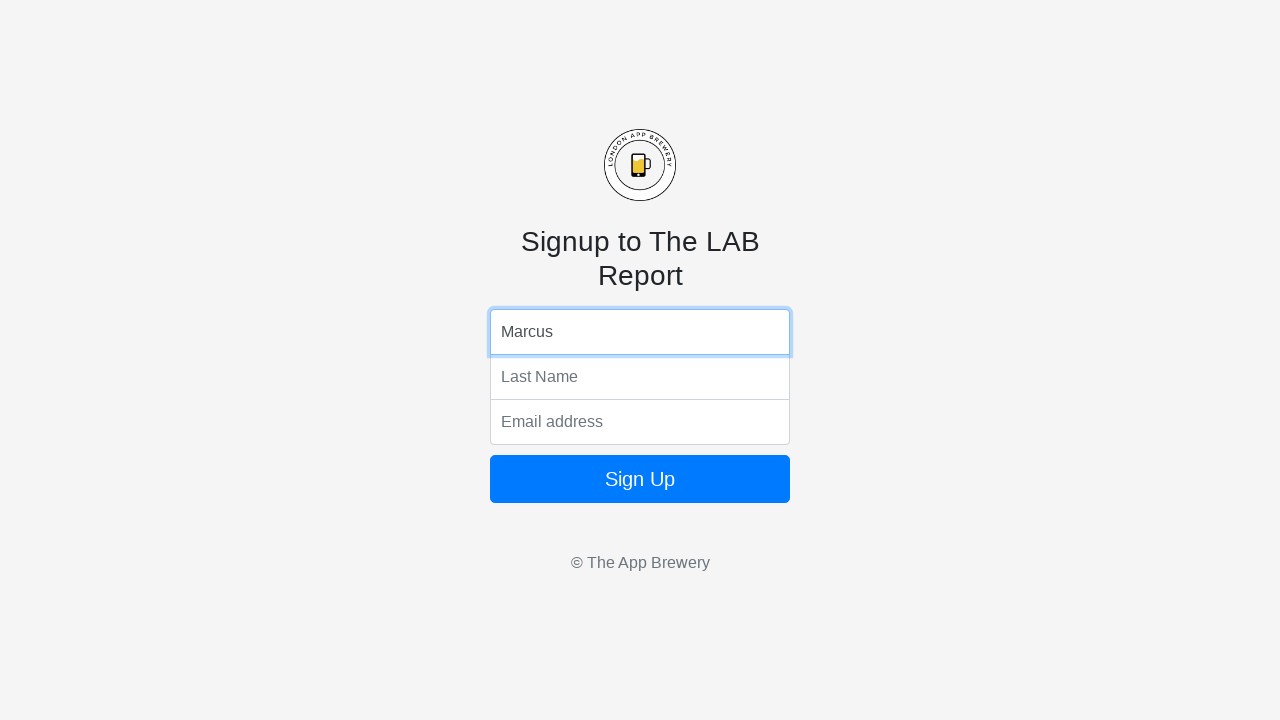

Filled last name field with 'Rivera' on input[name='lName']
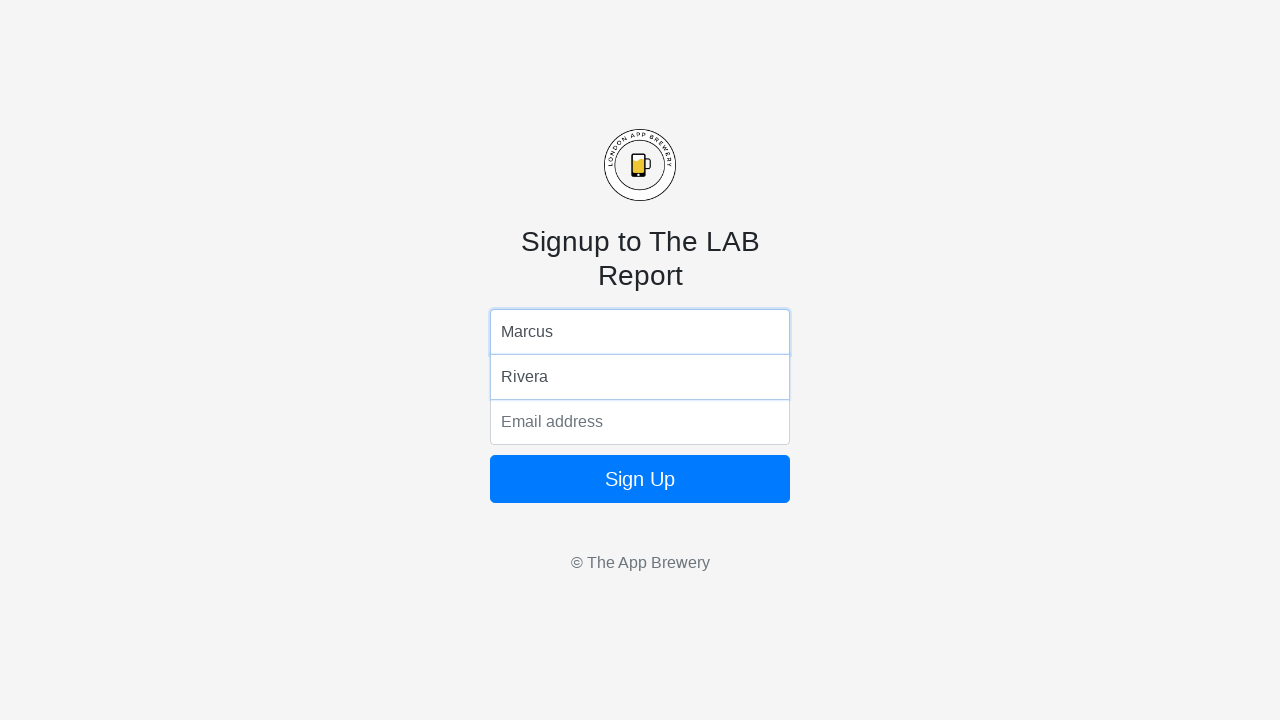

Filled email field with 'marcus.rivera@example.com' on input[name='email']
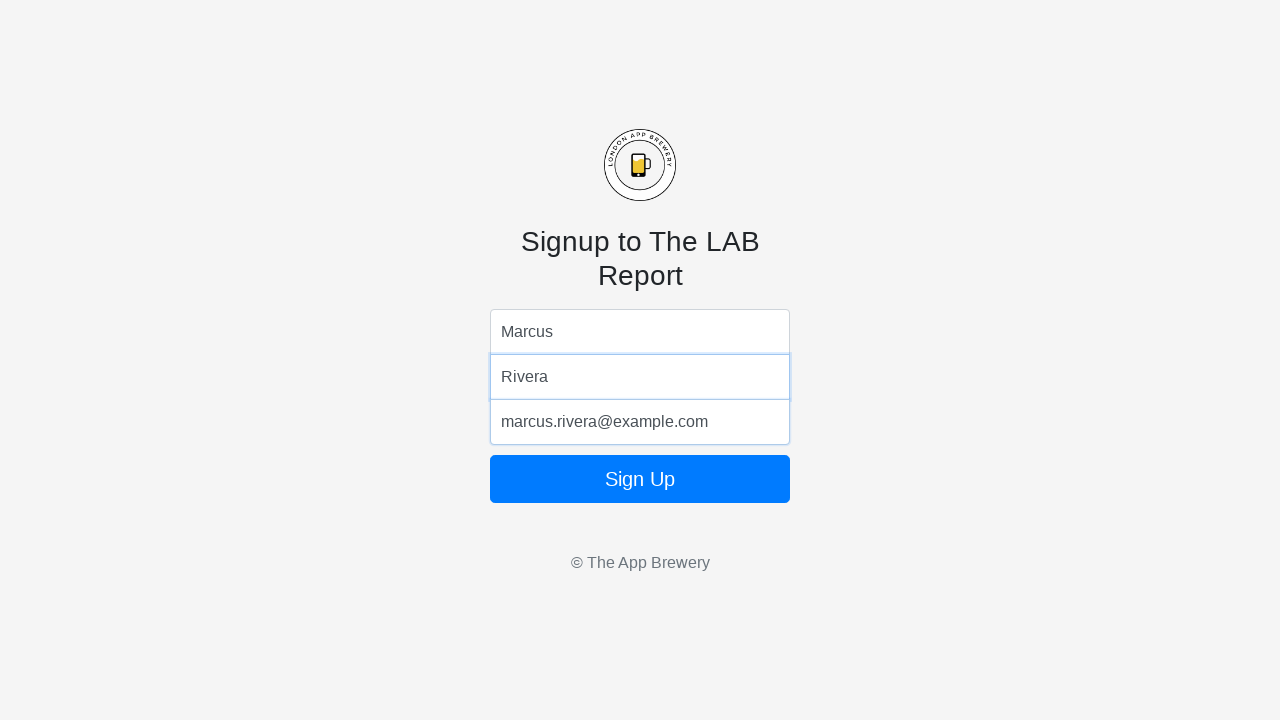

Clicked submit button to submit the form at (640, 479) on .btn
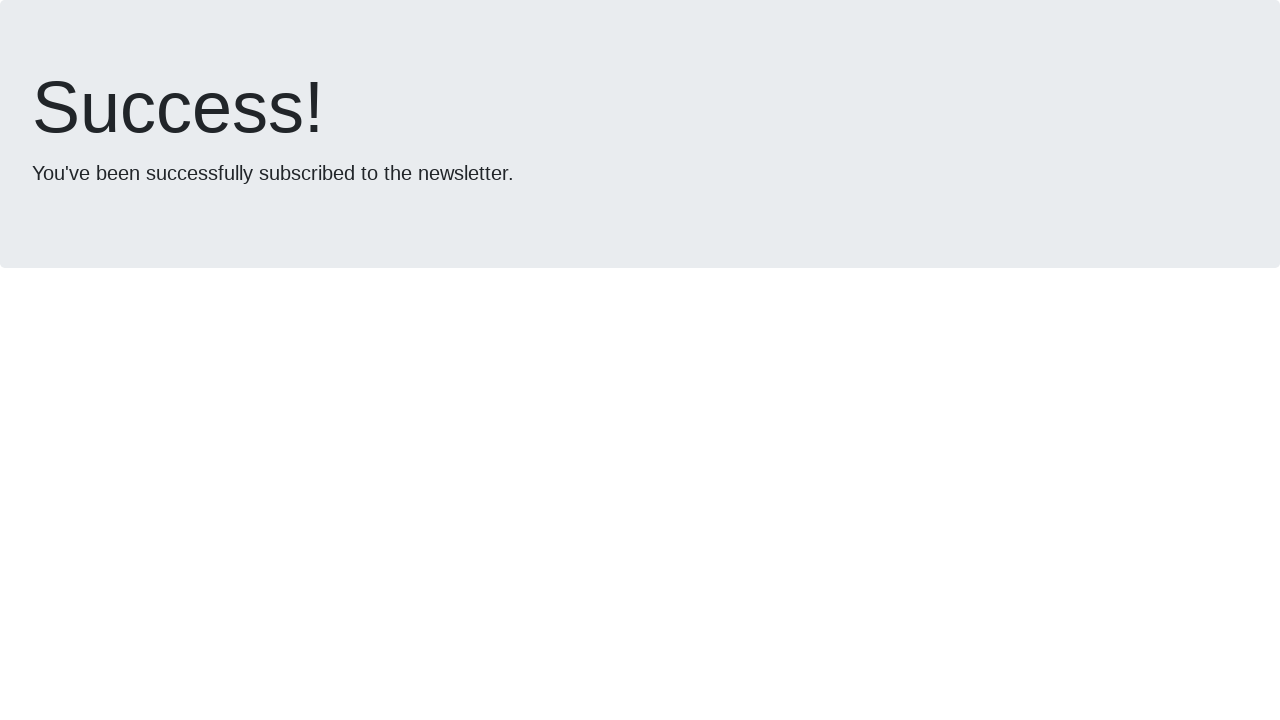

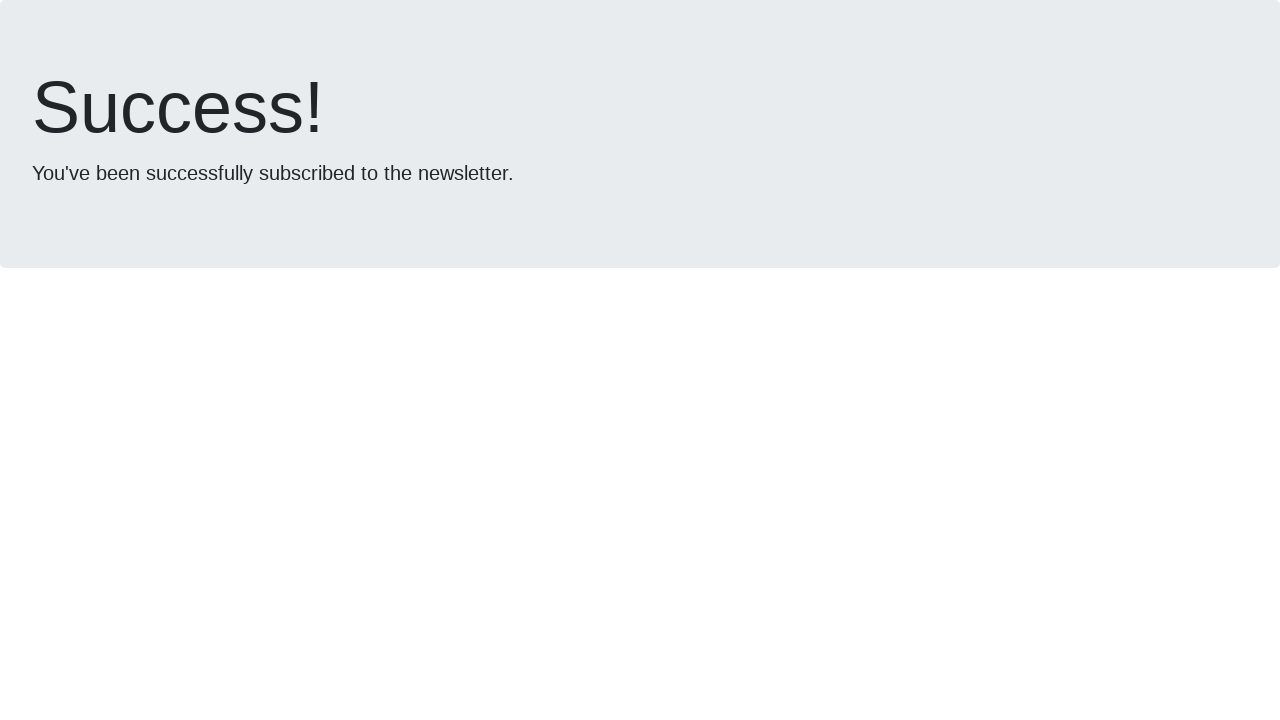